Tests radio button functionality by clicking through three radio buttons and verifying their selection state

Starting URL: https://rahulshettyacademy.com/AutomationPractice/

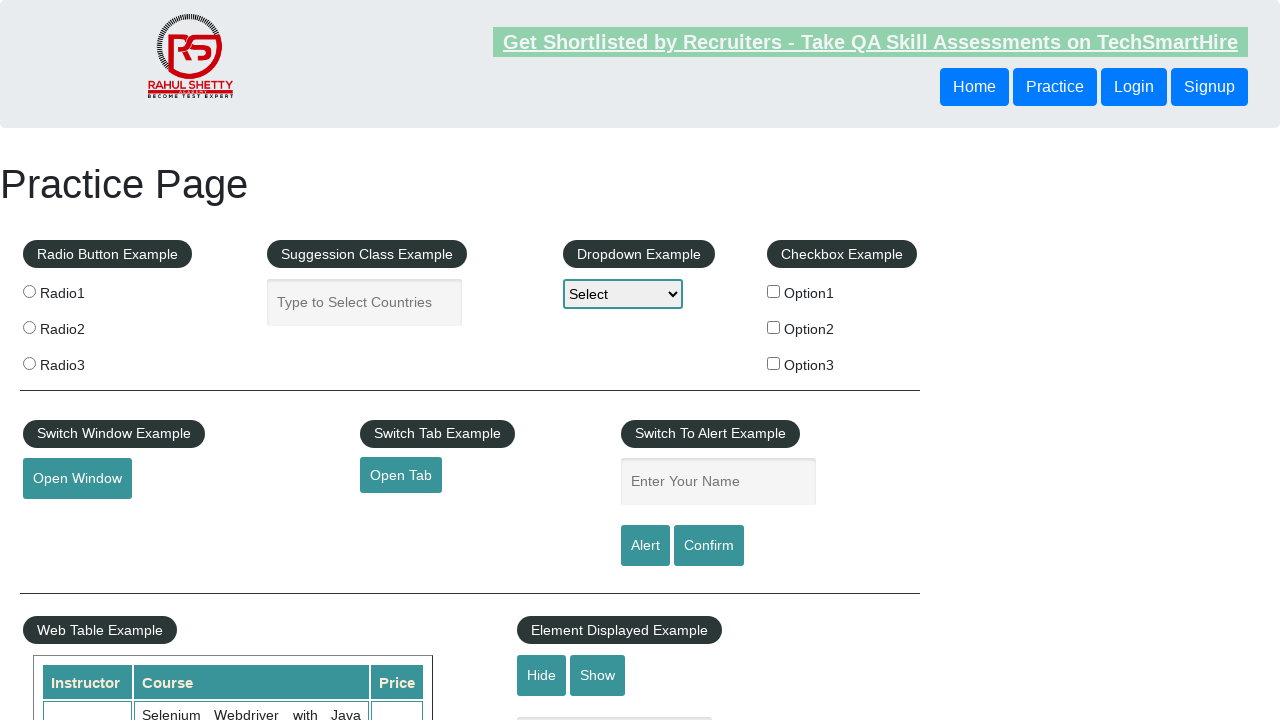

Clicked radio button 1 at (29, 291) on input[value='radio1']
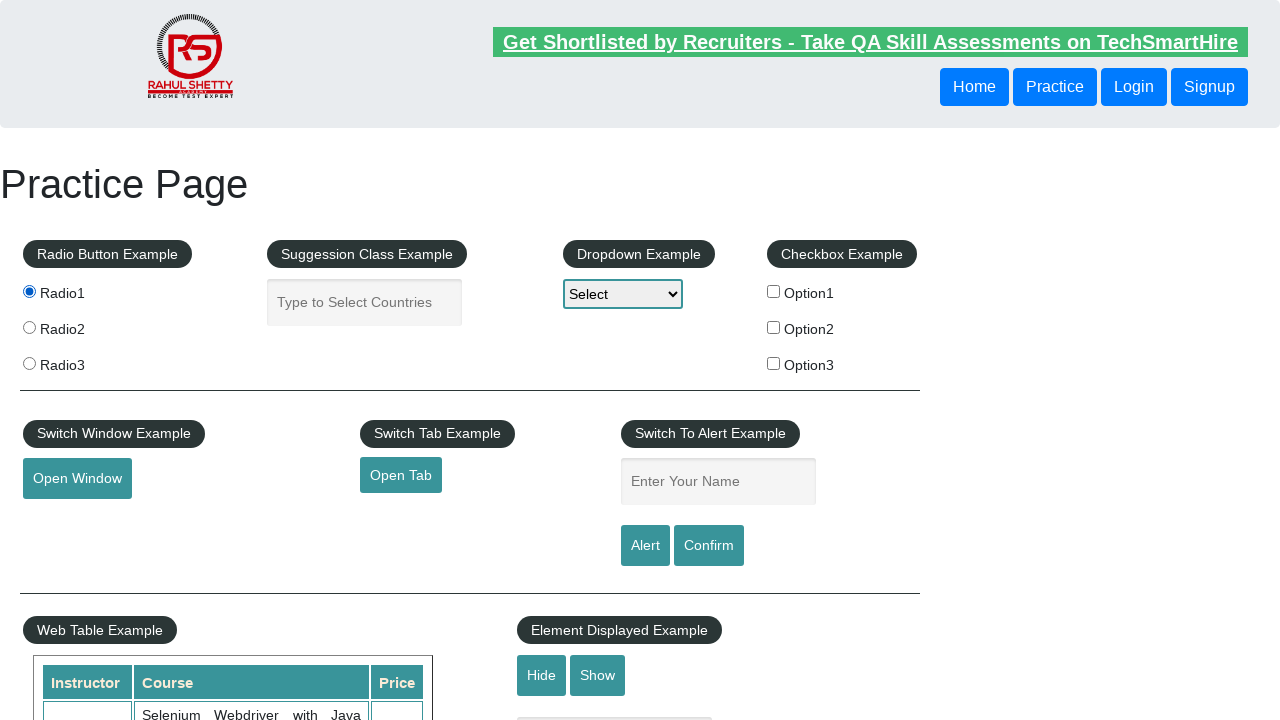

Verified radio button 1 is selected
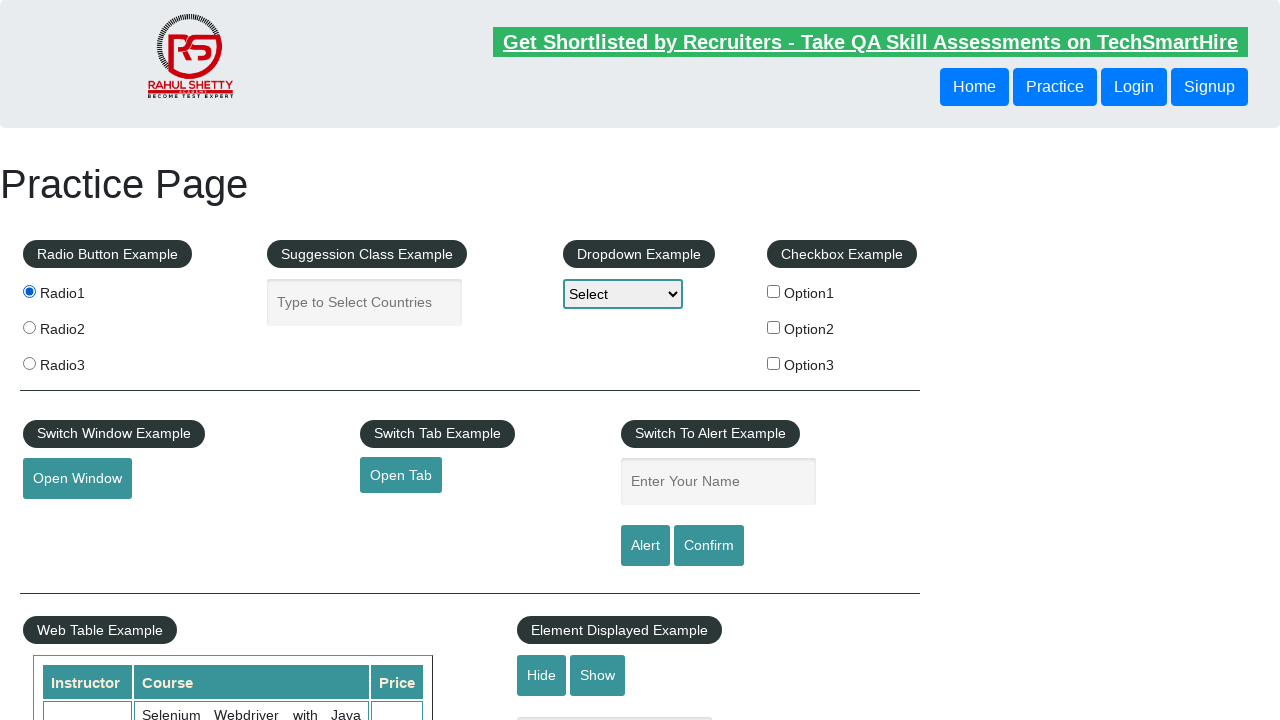

Clicked radio button 2 at (29, 327) on input[value='radio2']
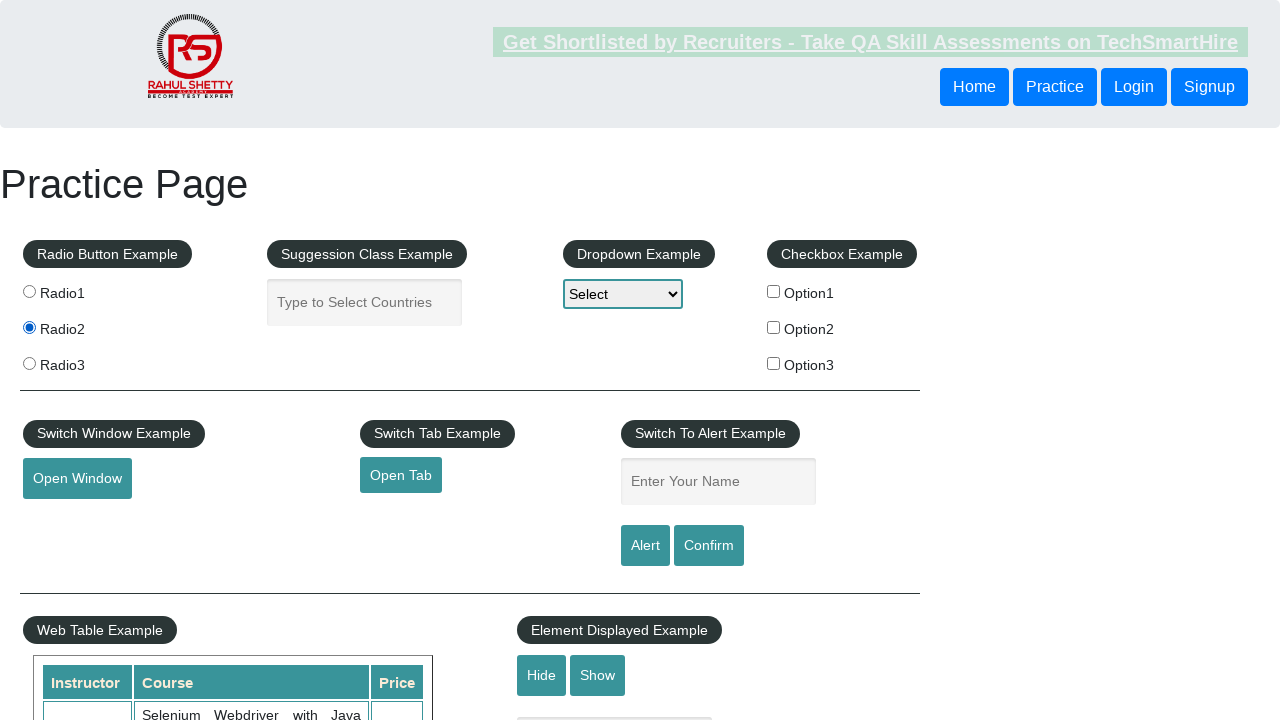

Verified radio button 2 is selected
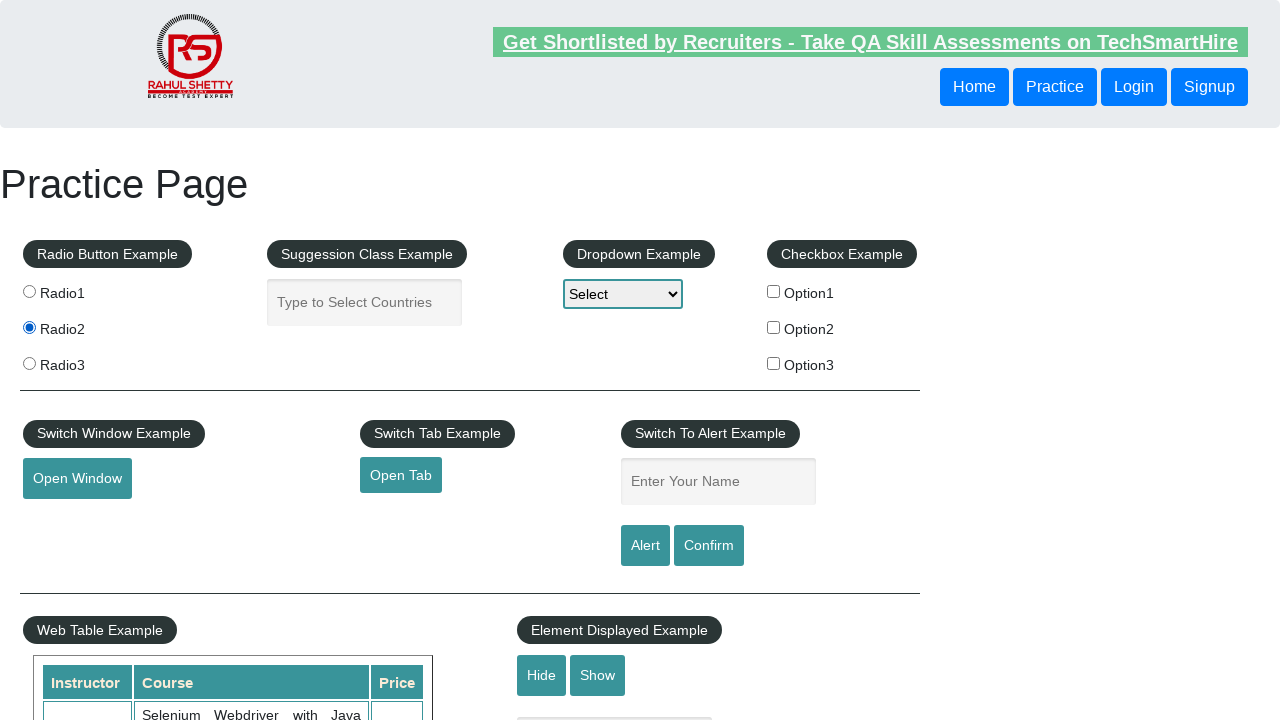

Clicked radio button 3 at (29, 363) on input[value='radio3']
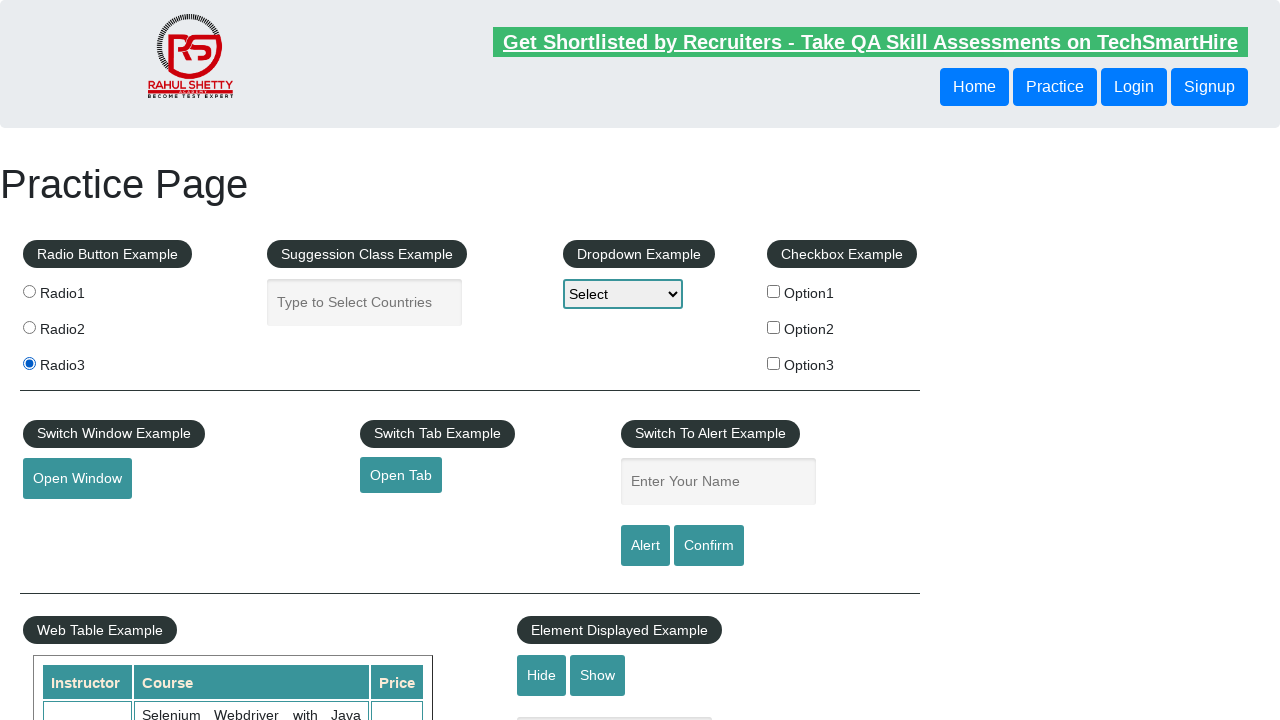

Verified radio button 3 is selected
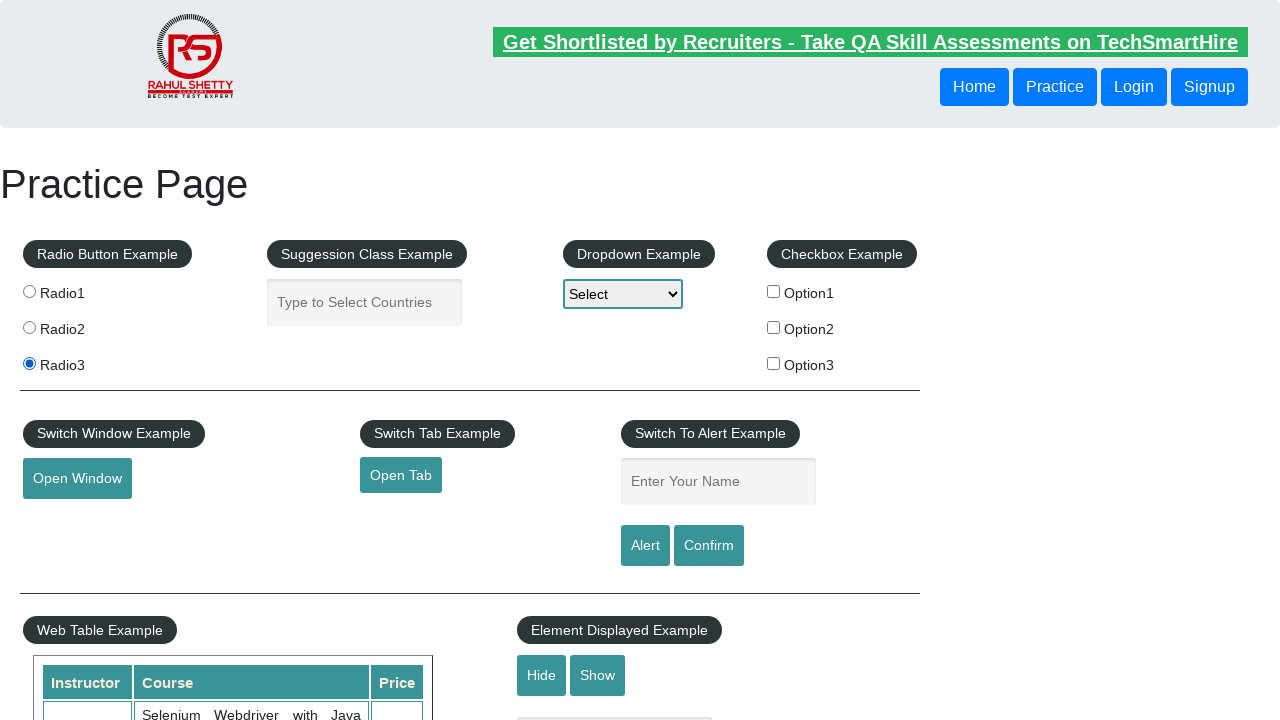

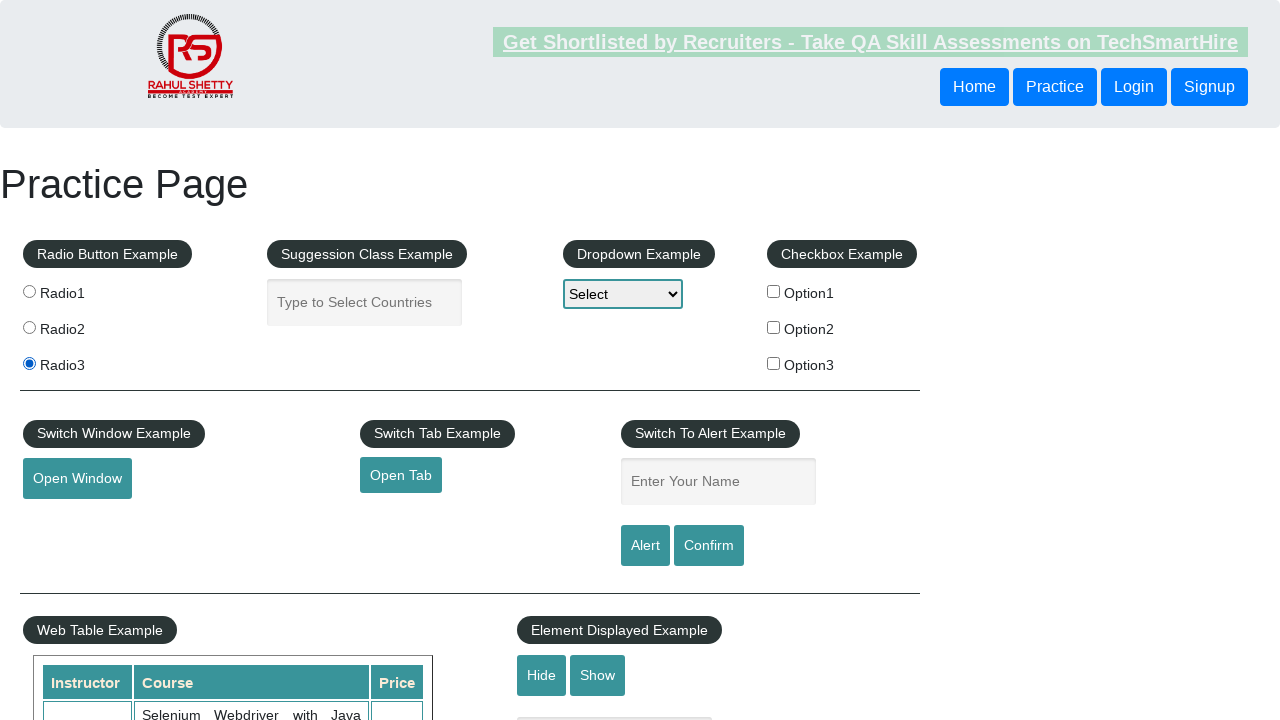